Tests that an empty message is displayed in the "Mina böcker" view when no books have been favorited

Starting URL: https://tap-ht24-testverktyg.github.io/exam-template/

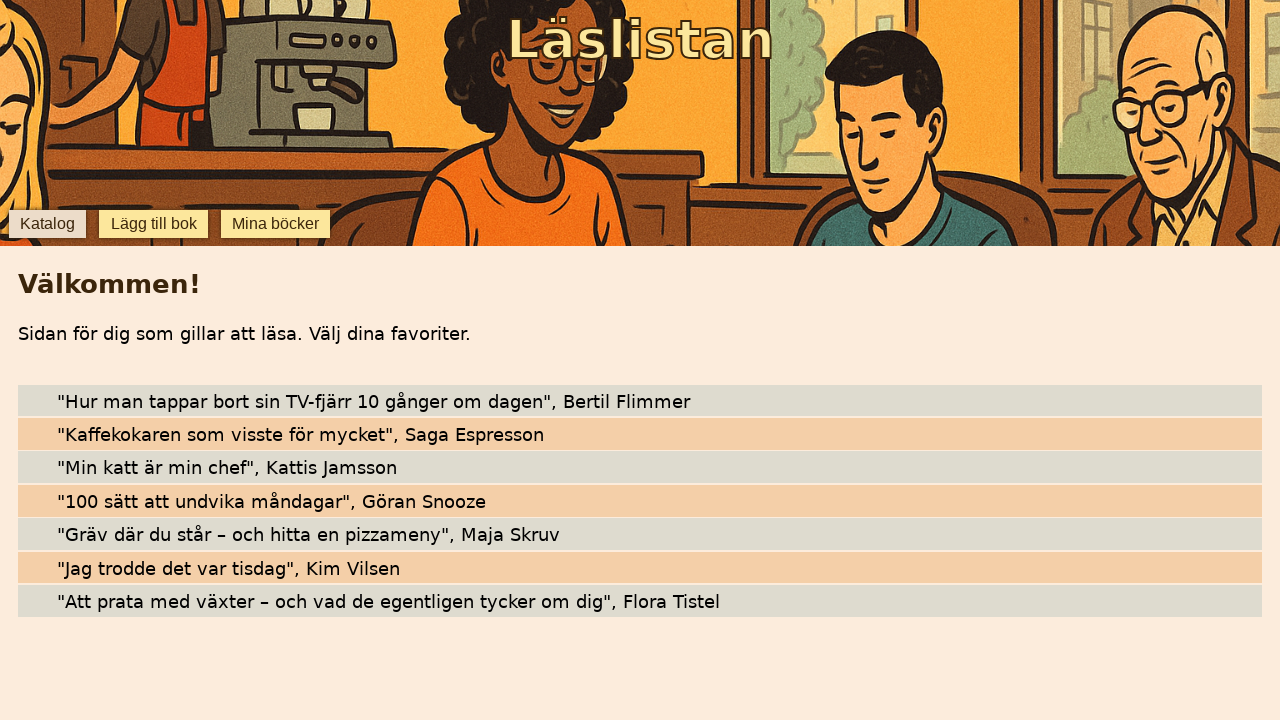

Clicked 'Mina böcker' button to navigate to My Books section at (276, 224) on internal:role=button[name="Mina böcker"i]
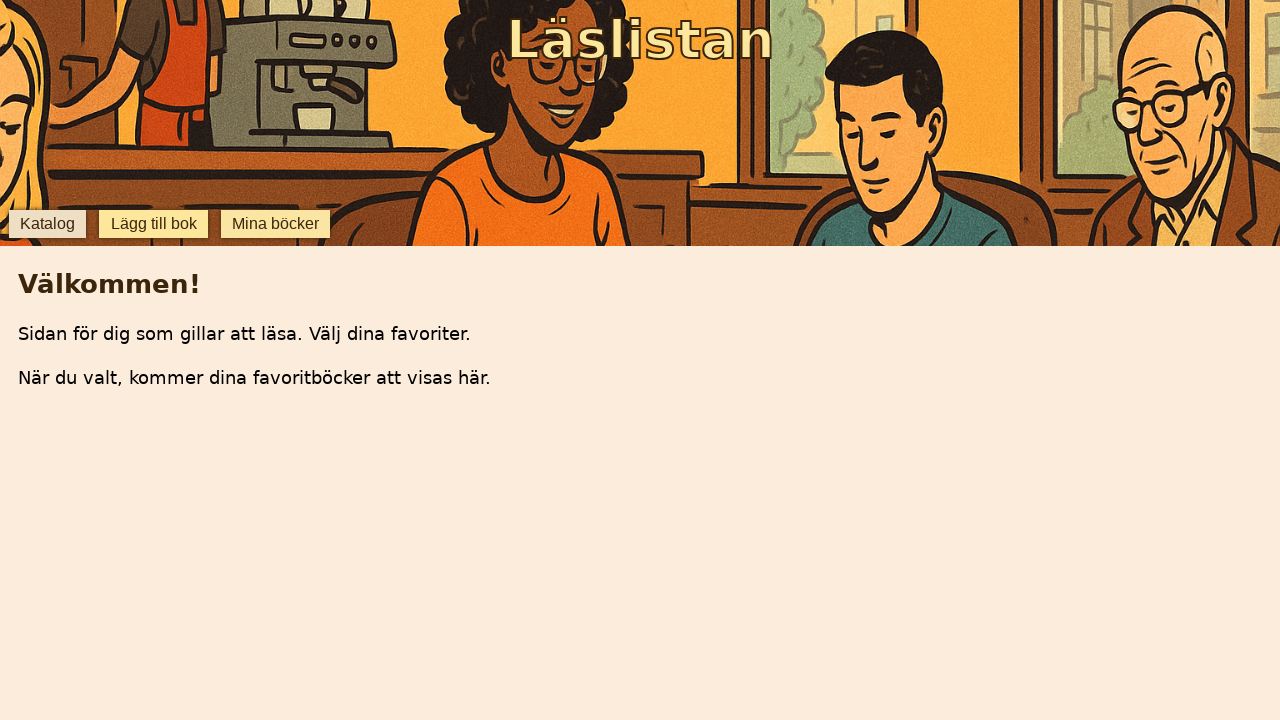

Empty message loaded: 'När du valt, kommer dina favoritböcker att visas här.'
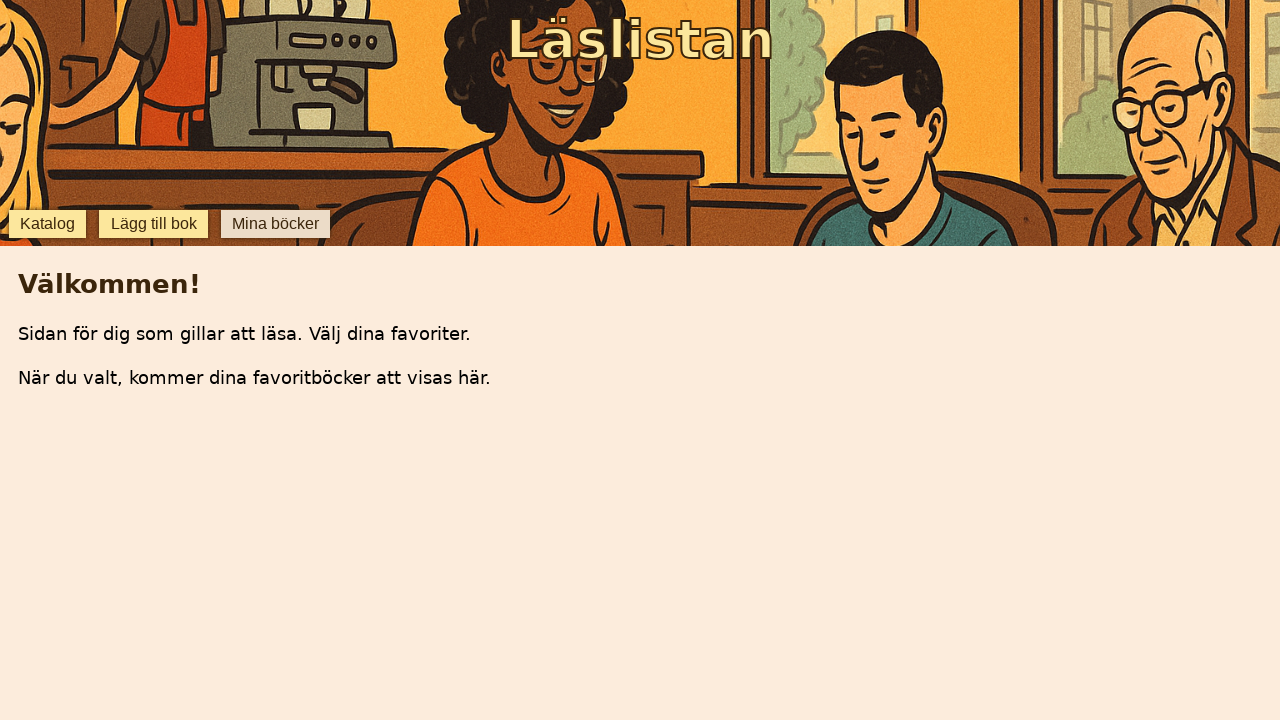

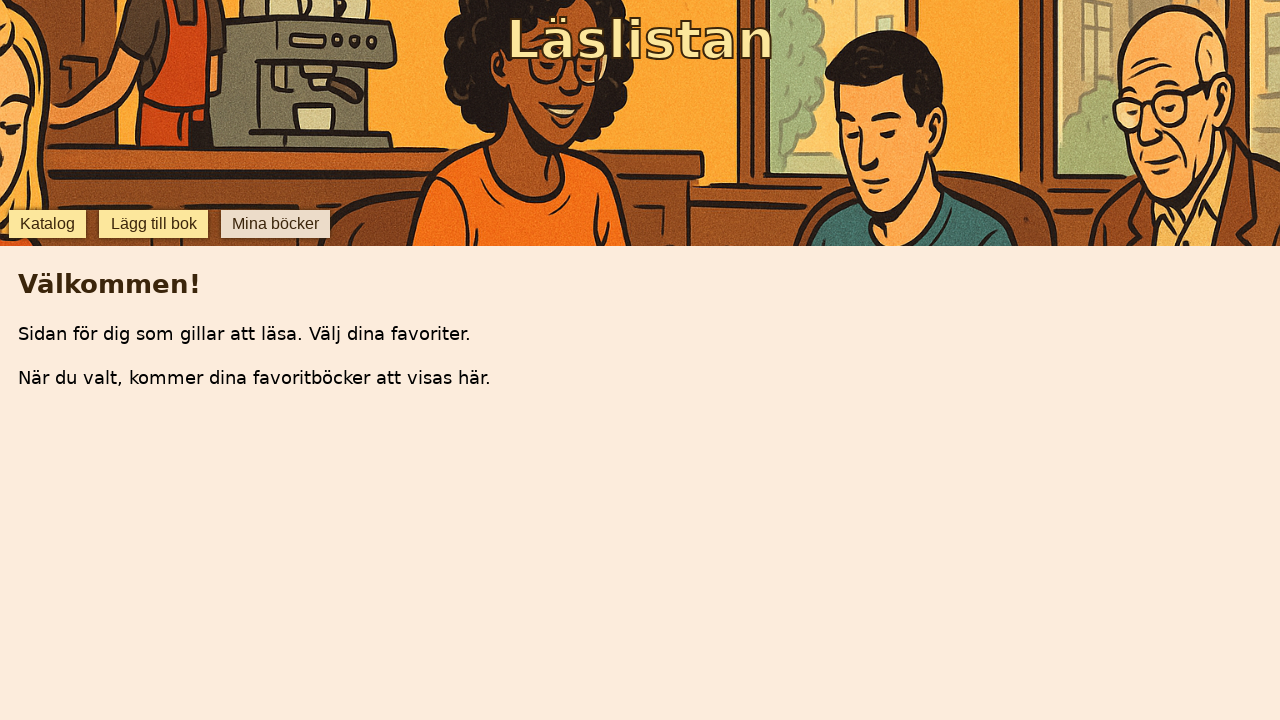